Navigates through a sports website to view MMA events, switching from UFC to Bellator, viewing past matches, and selecting a specific match

Starting URL: https://m.sport-express.ru/live/mma/ufc/

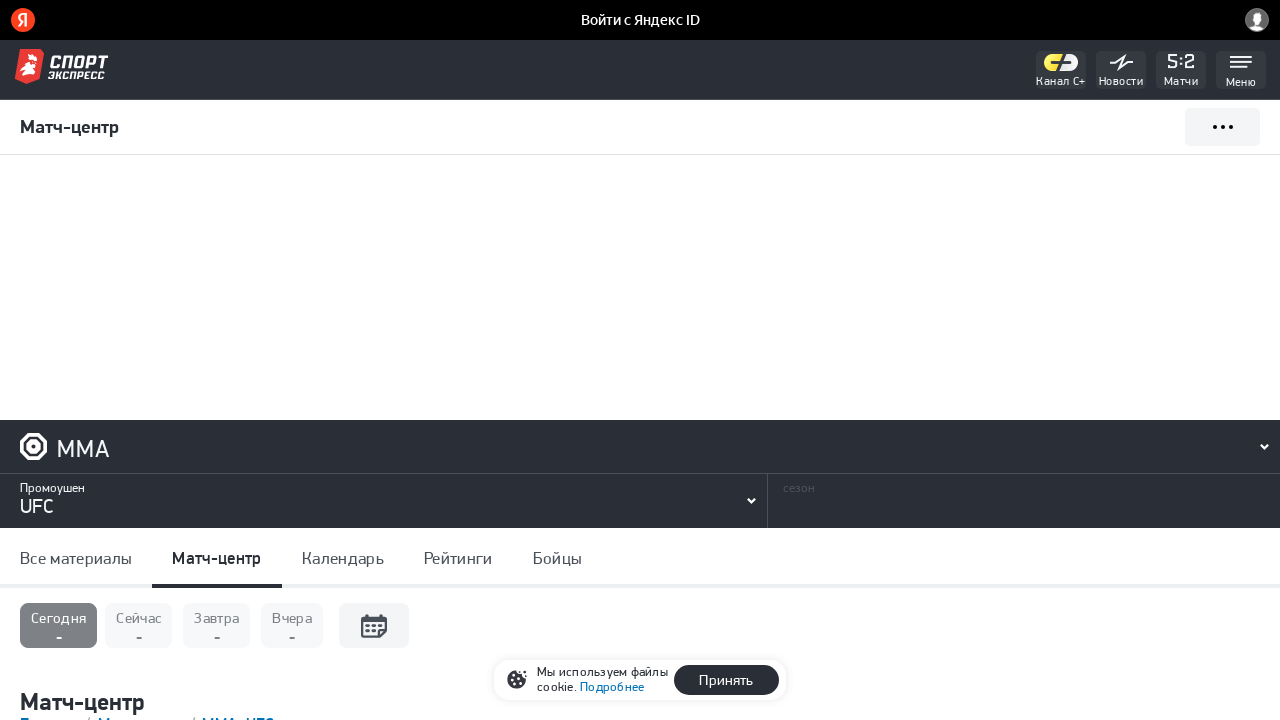

Waited 6 seconds for page to load
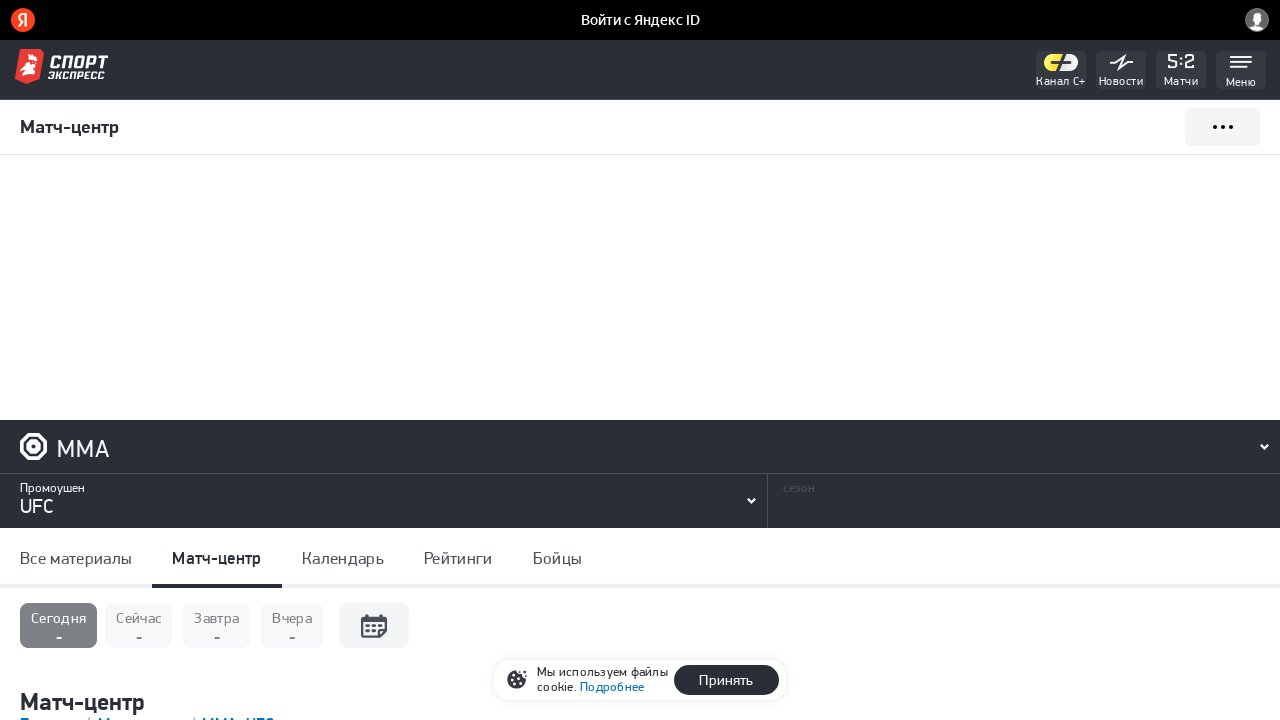

Sport page title element is present
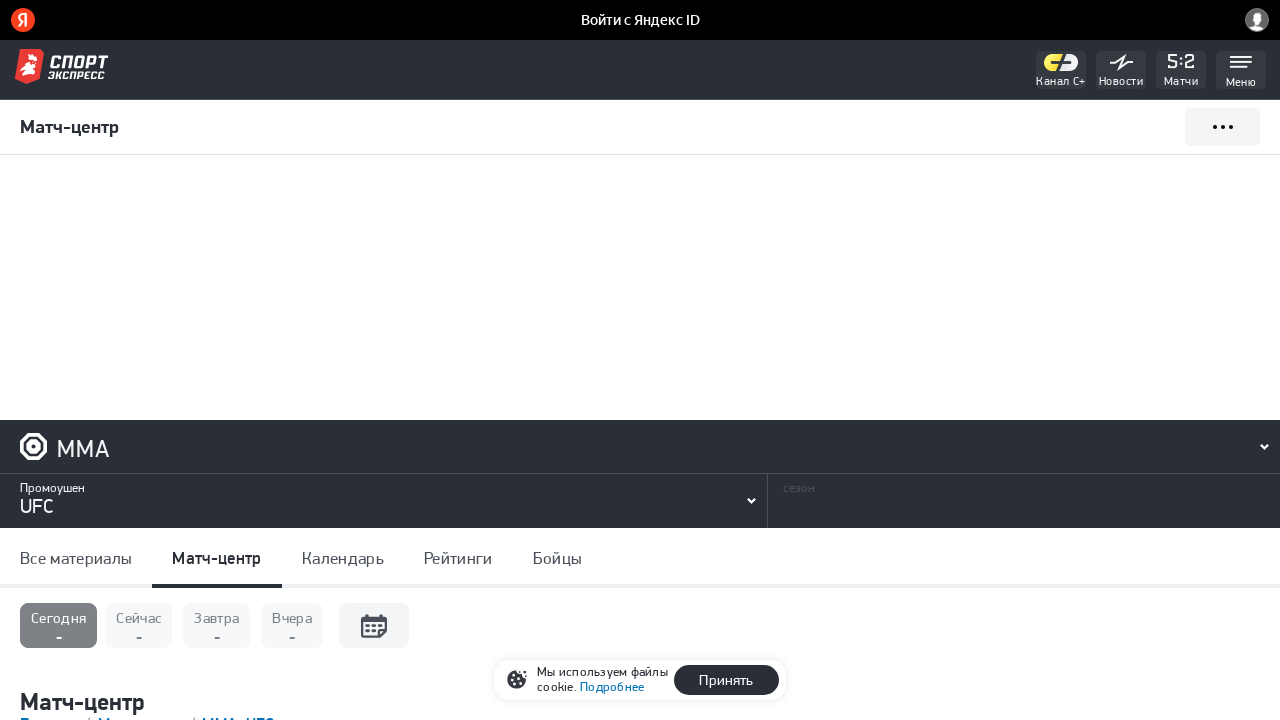

Clicked on competition selector dropdown at (390, 506) on xpath=//div[@class='se-sport-navigator__competition-name']
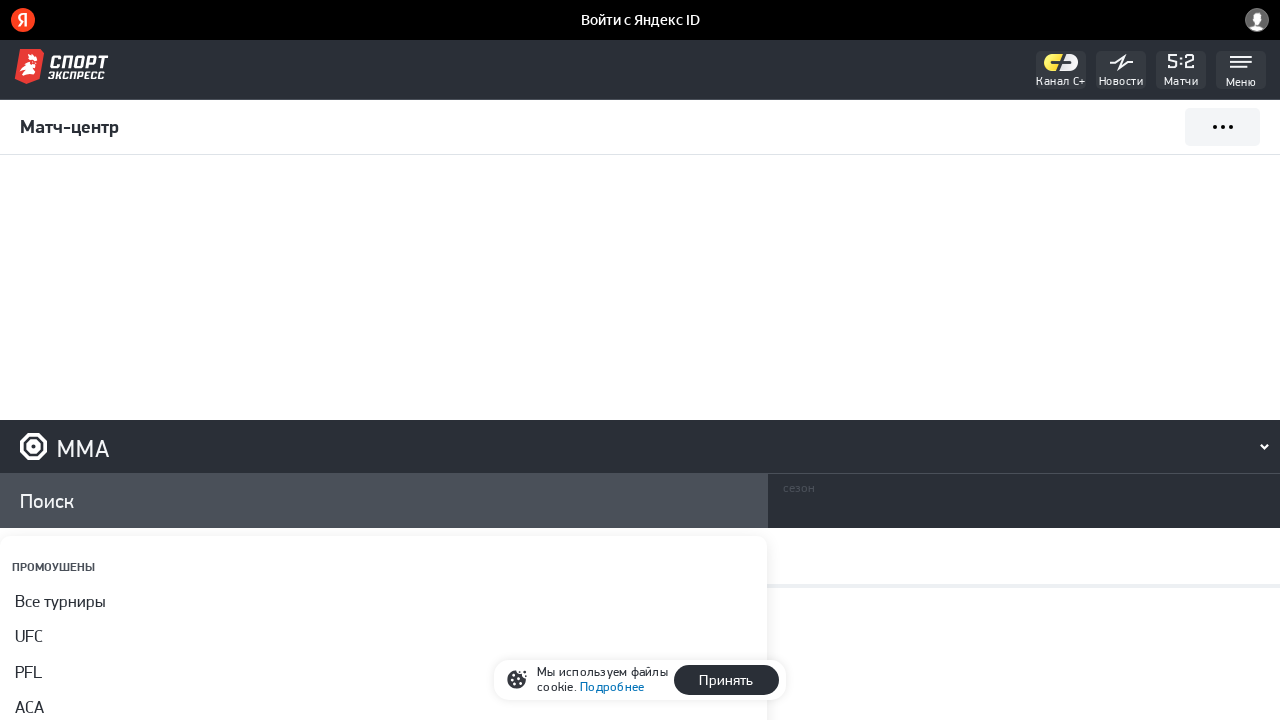

Selected Bellator from competition dropdown at (381, 673) on xpath=//div[@id='react-select-competitions-option-0-2']
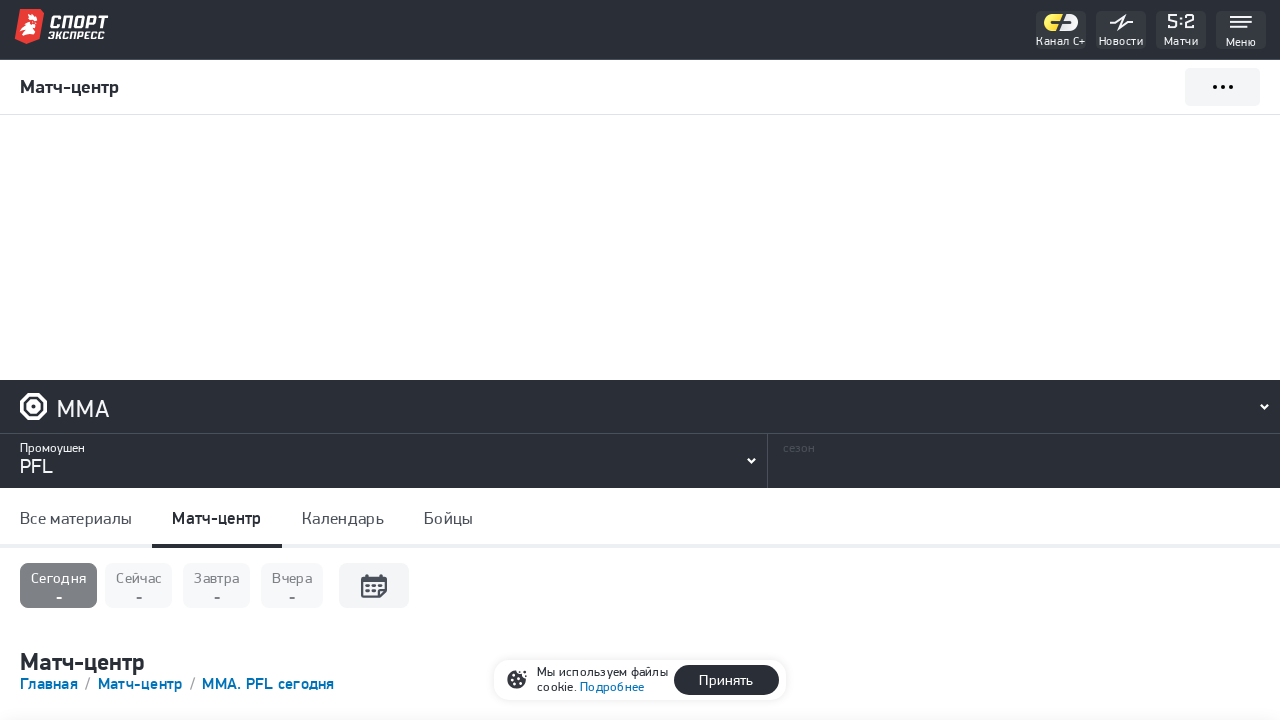

Clicked on 'Past matches' link at (640, 361) on xpath=//a[contains(text(),'Прошедшие')]
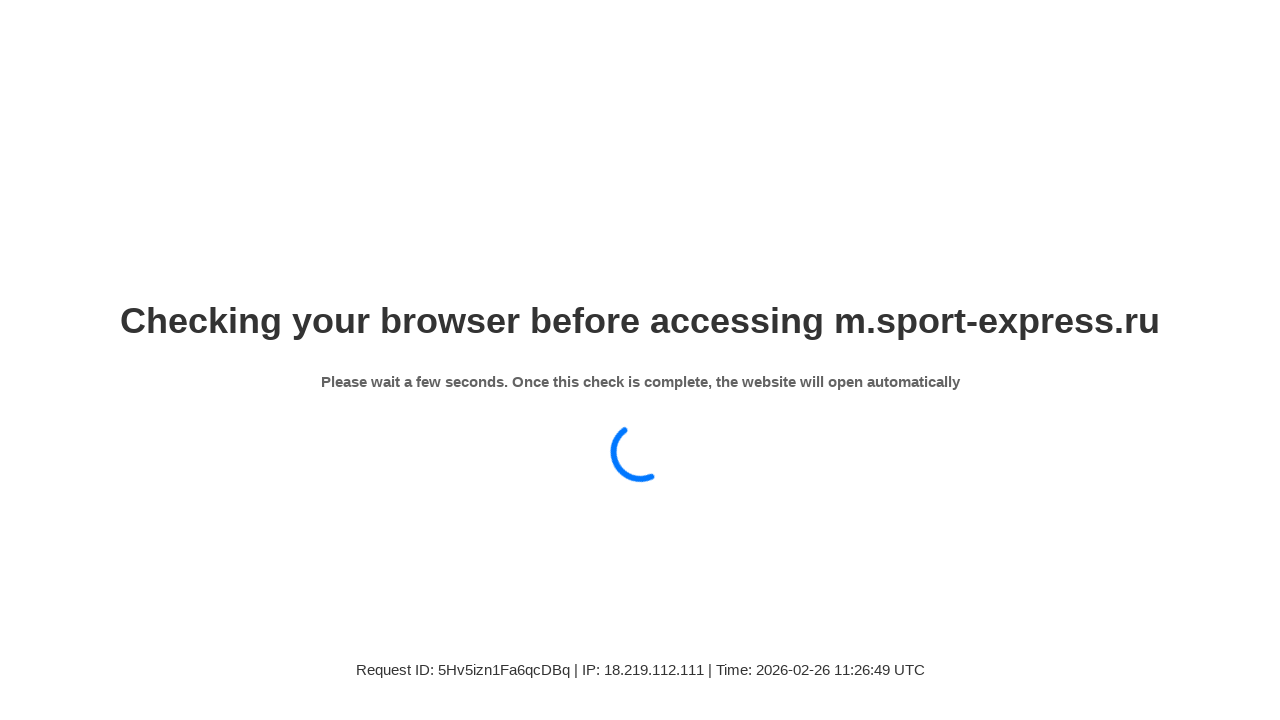

Selected a specific past Bellator match at (1230, 360) on xpath=//body/section[@id='pageone']/div[@class='se-matchcenter-page']/div[@class
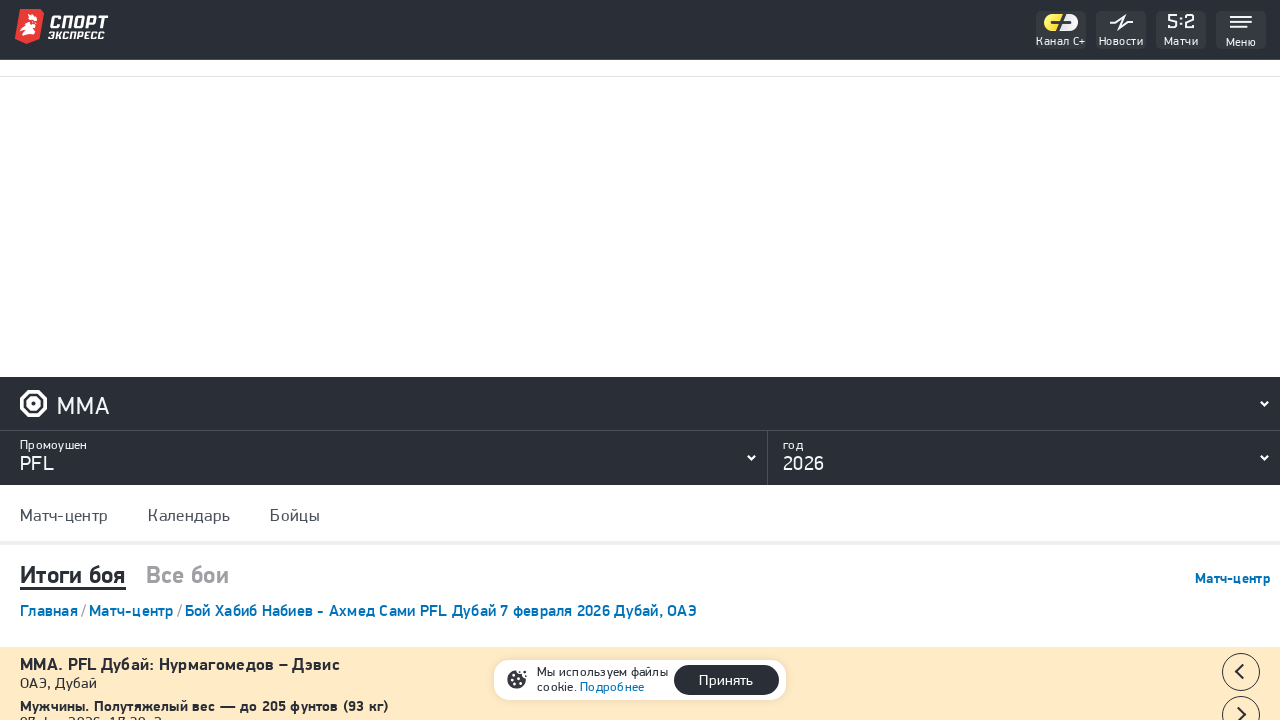

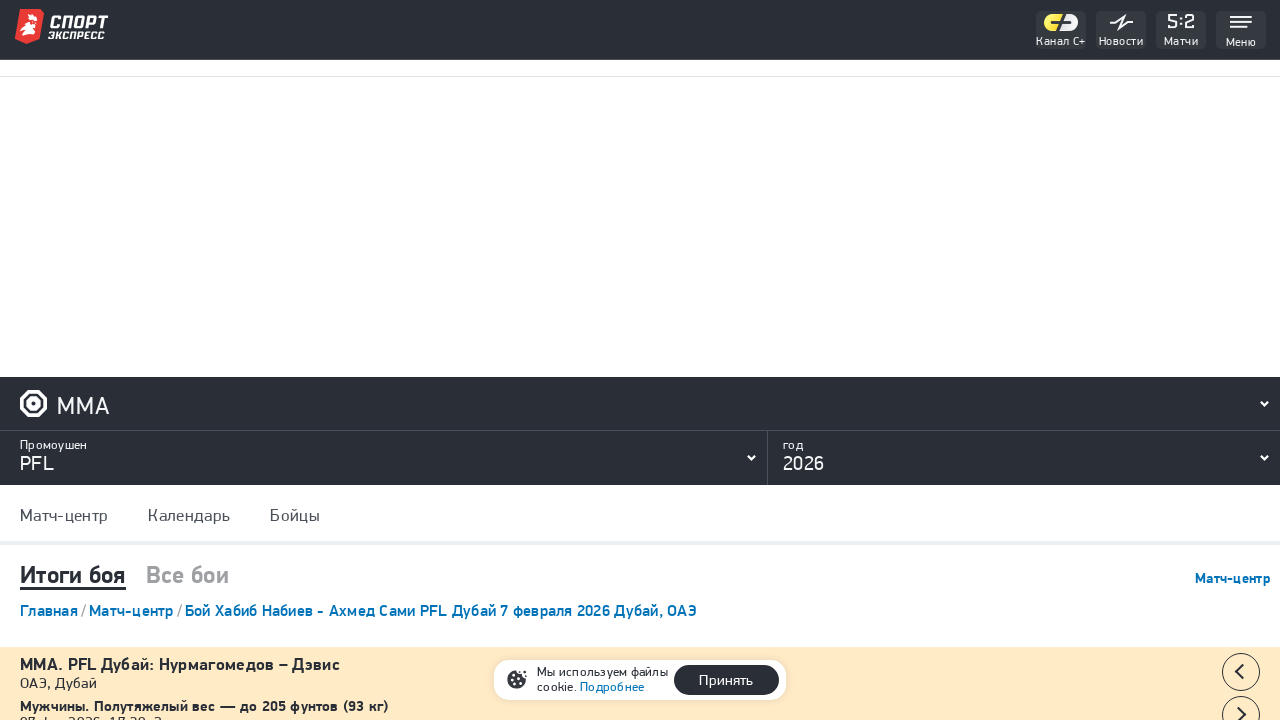